Navigates to DuckDuckGo homepage to retrieve browser version information

Starting URL: https://duckduckgo.com

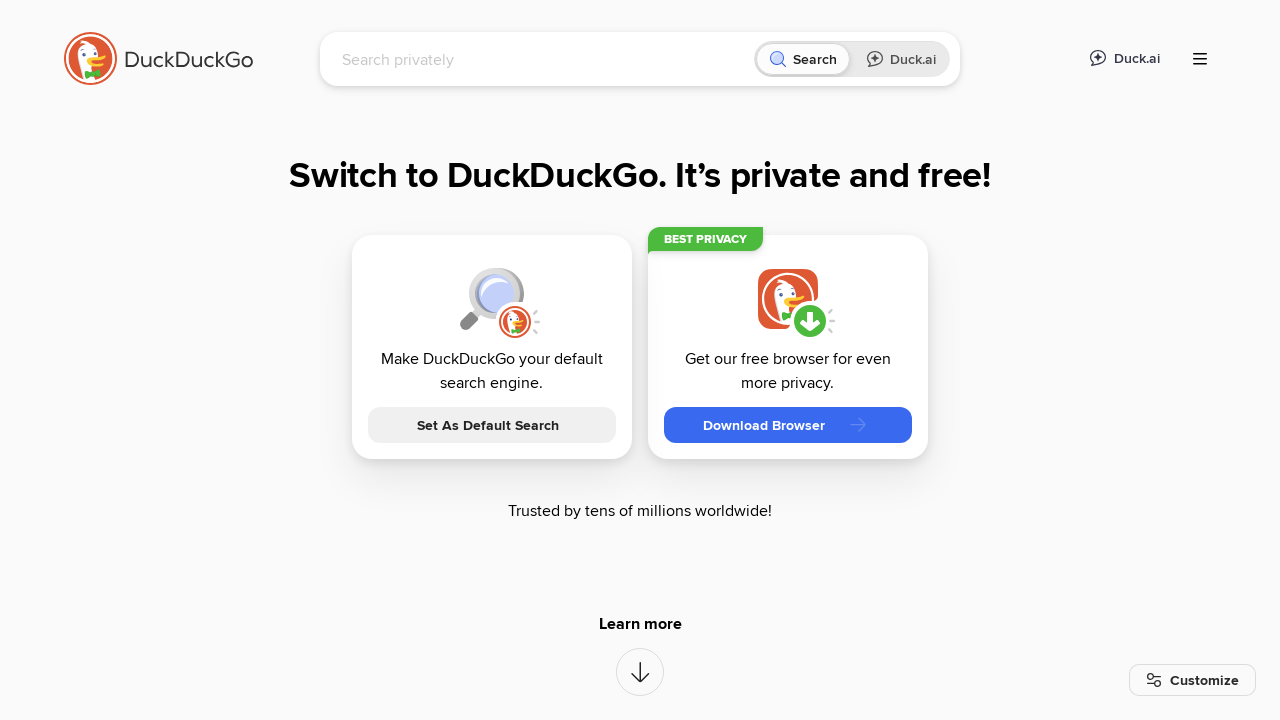

Navigated to DuckDuckGo homepage and captured initial state
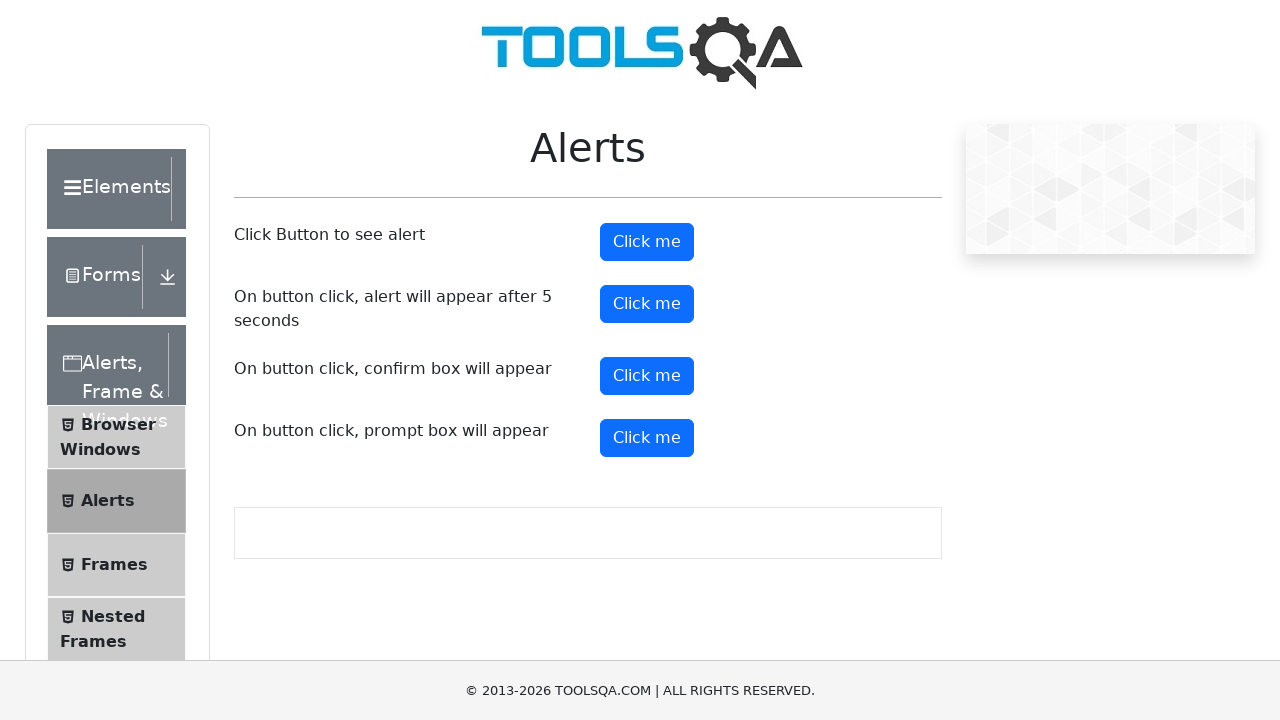

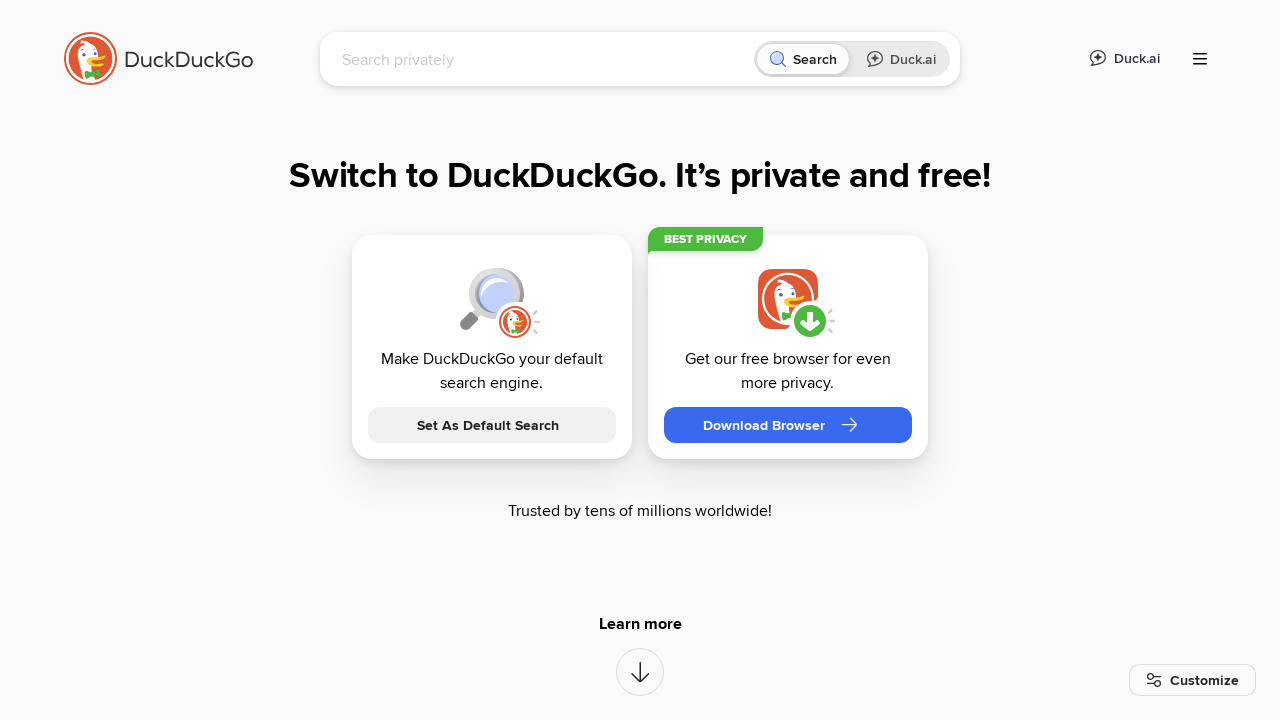